Opens the ImpactGuru crowdfunding website and verifies the page loads by checking the page title

Starting URL: https://www.impactguru.com

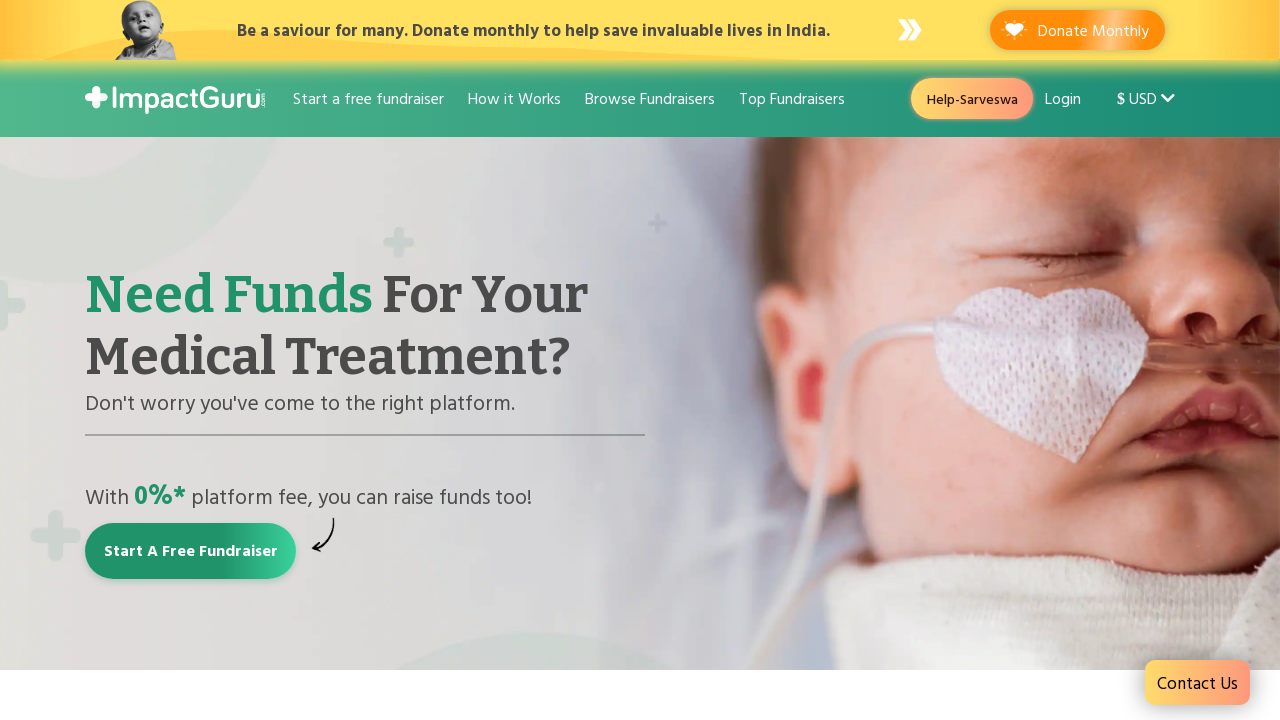

Navigated to ImpactGuru crowdfunding website
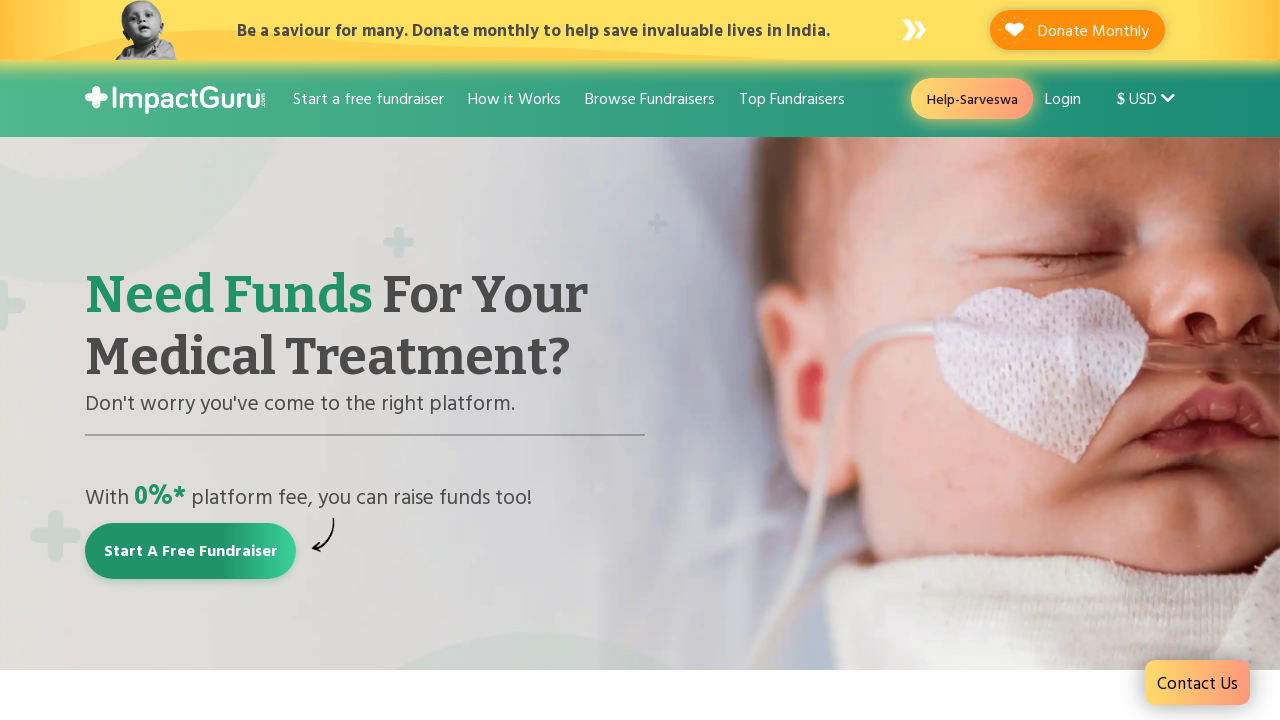

Page DOM content fully loaded
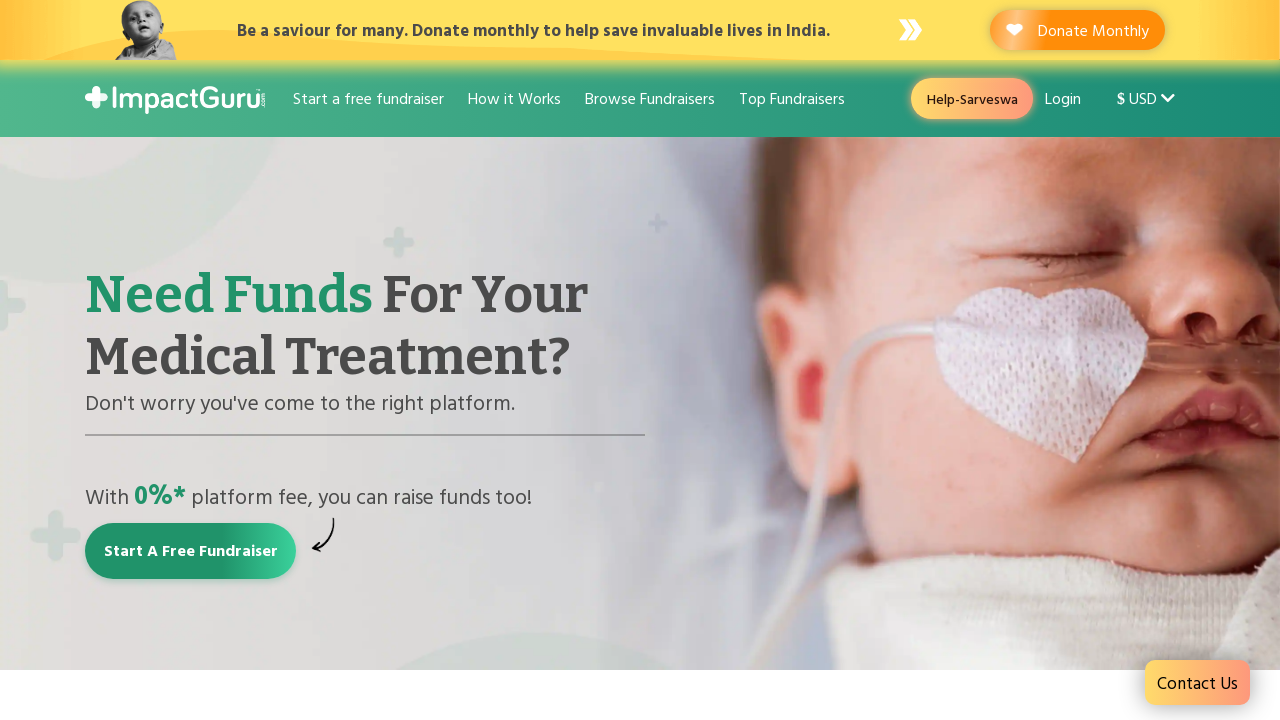

Retrieved page title: 'Raise money online for medical treatment: Crowdfunding India'
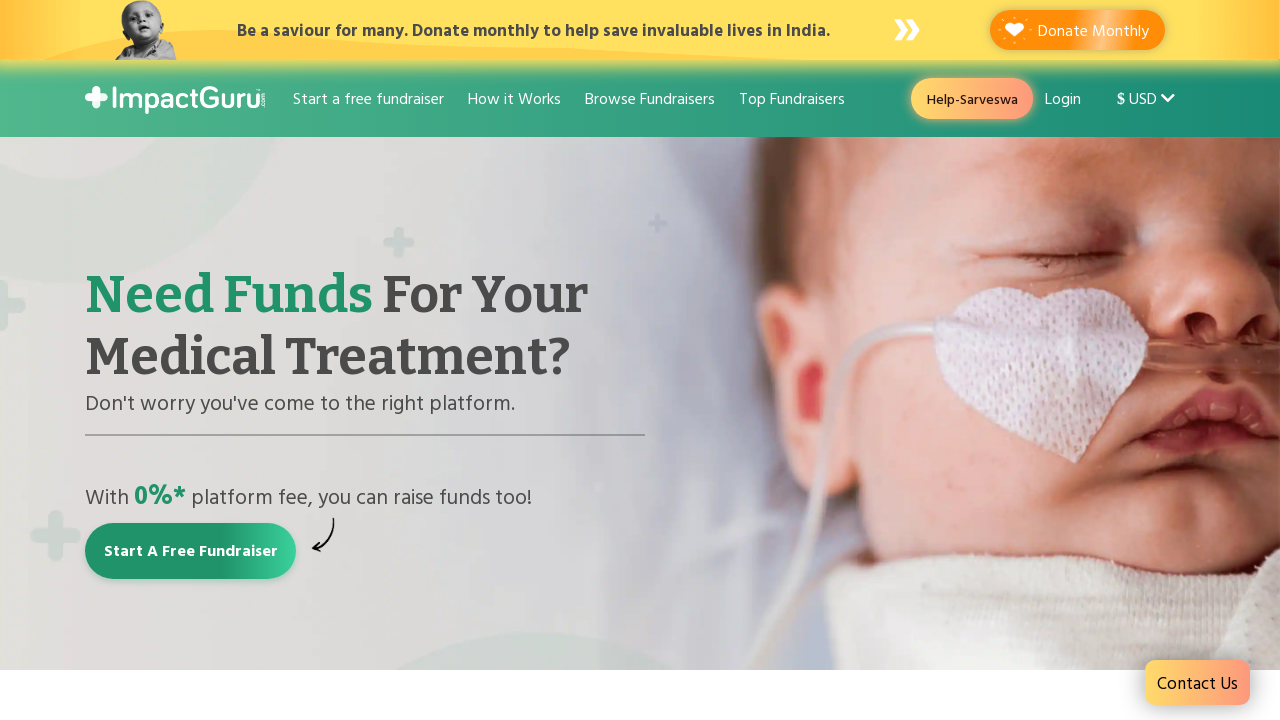

Verified that page title is not empty
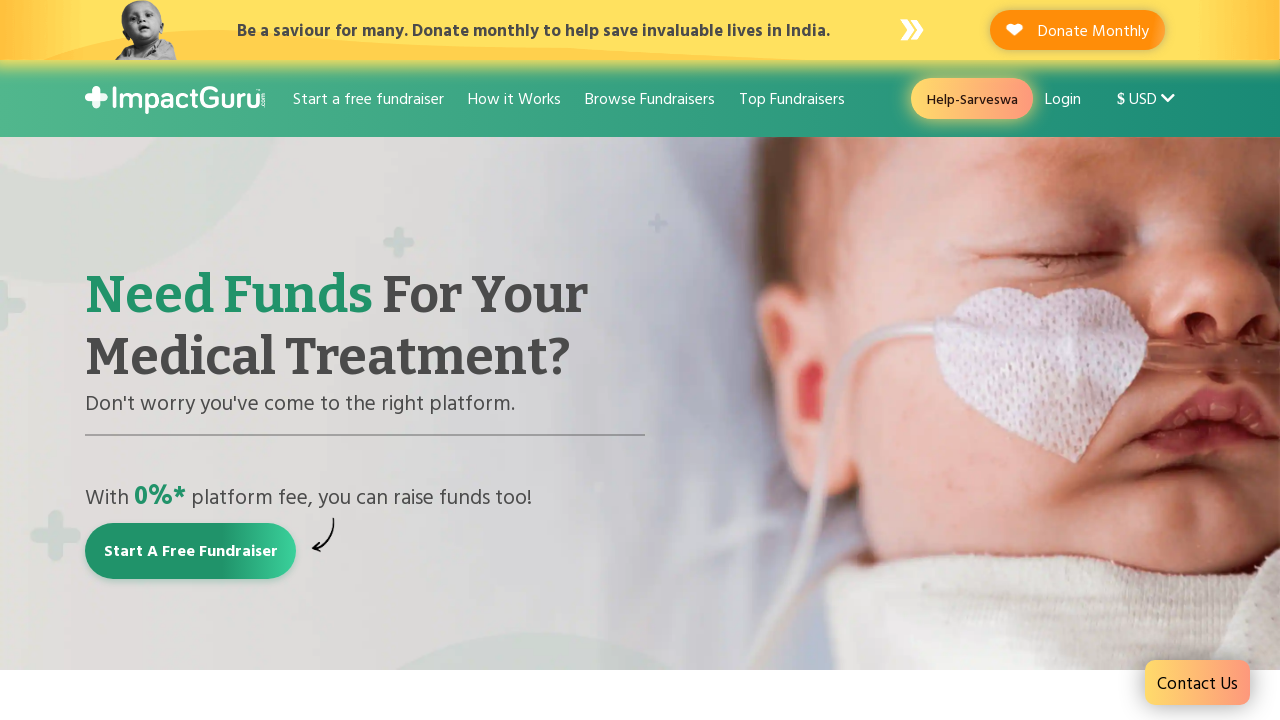

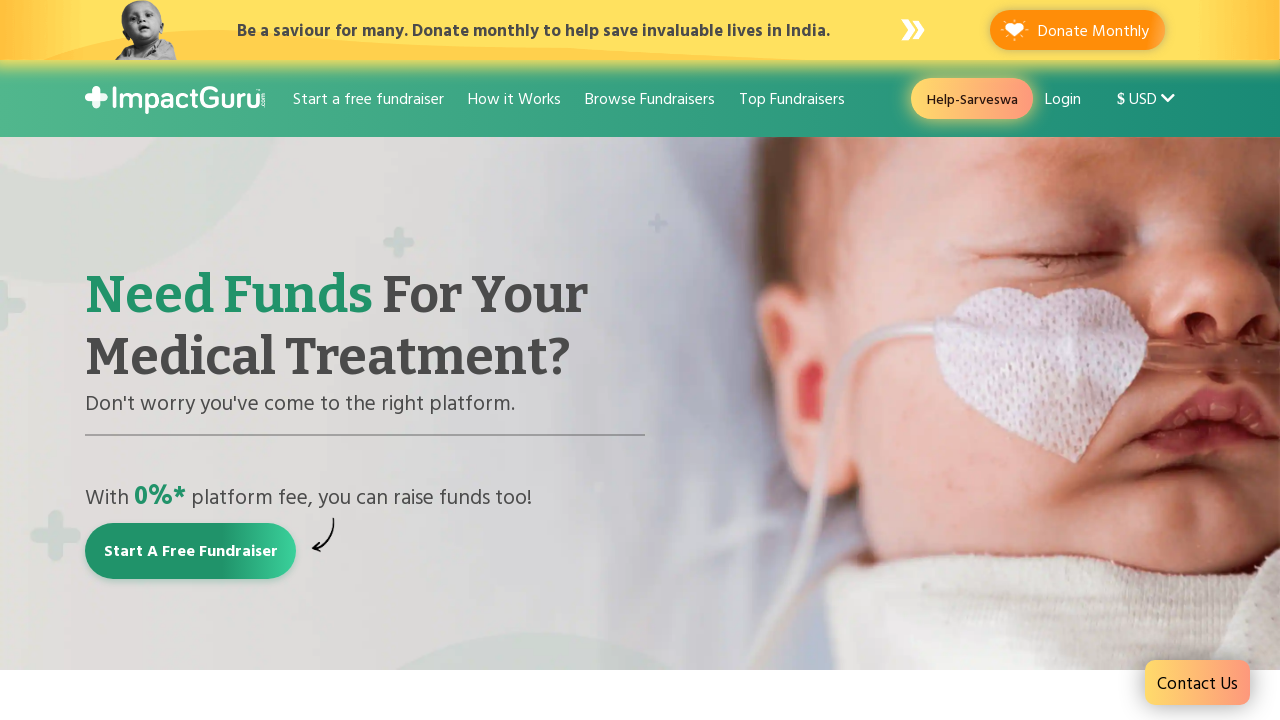